Navigates to the OrangeHRM HR Manager page and verifies the page loads by checking the title.

Starting URL: https://www.orangehrm.com/hr-manager

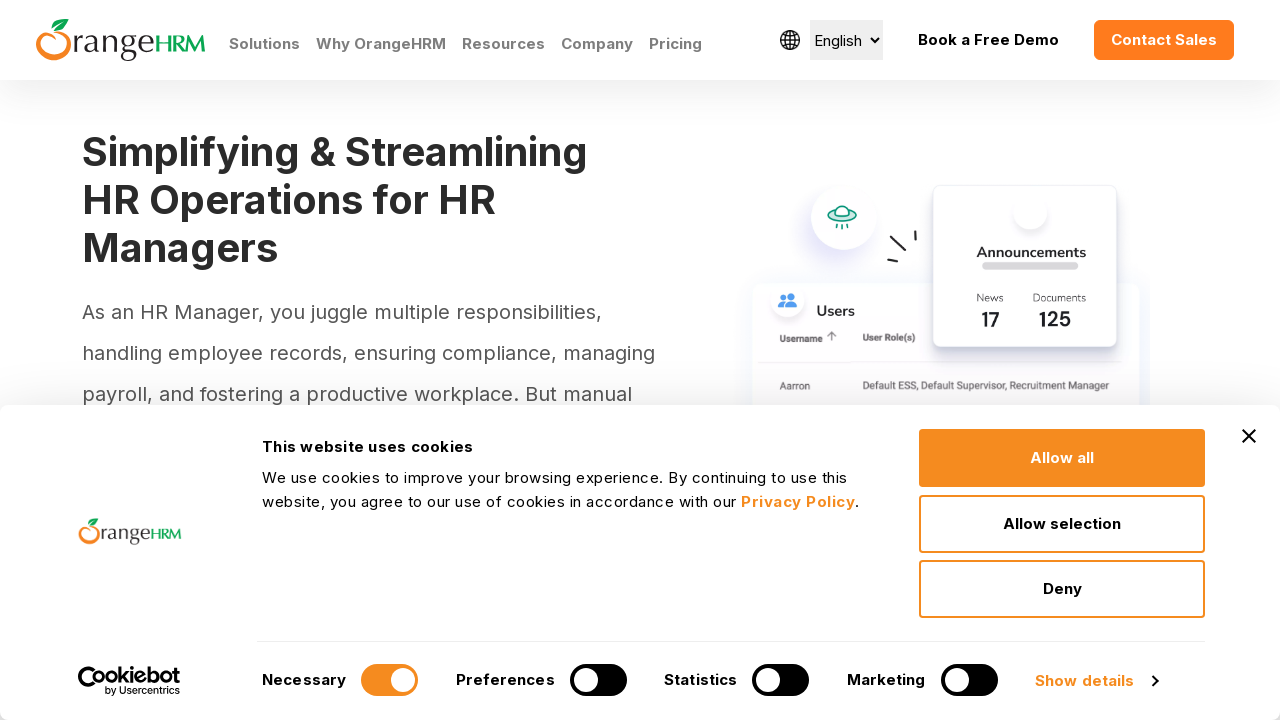

Navigated to OrangeHRM HR Manager page
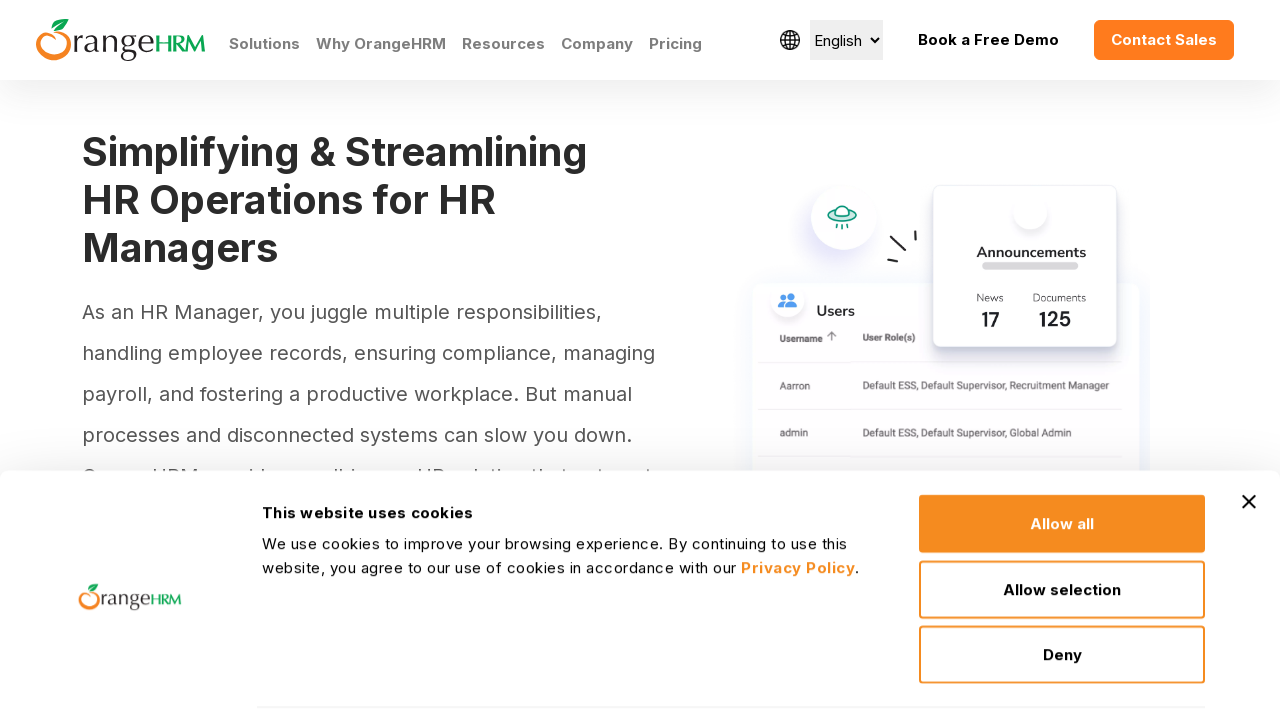

Page DOM content loaded
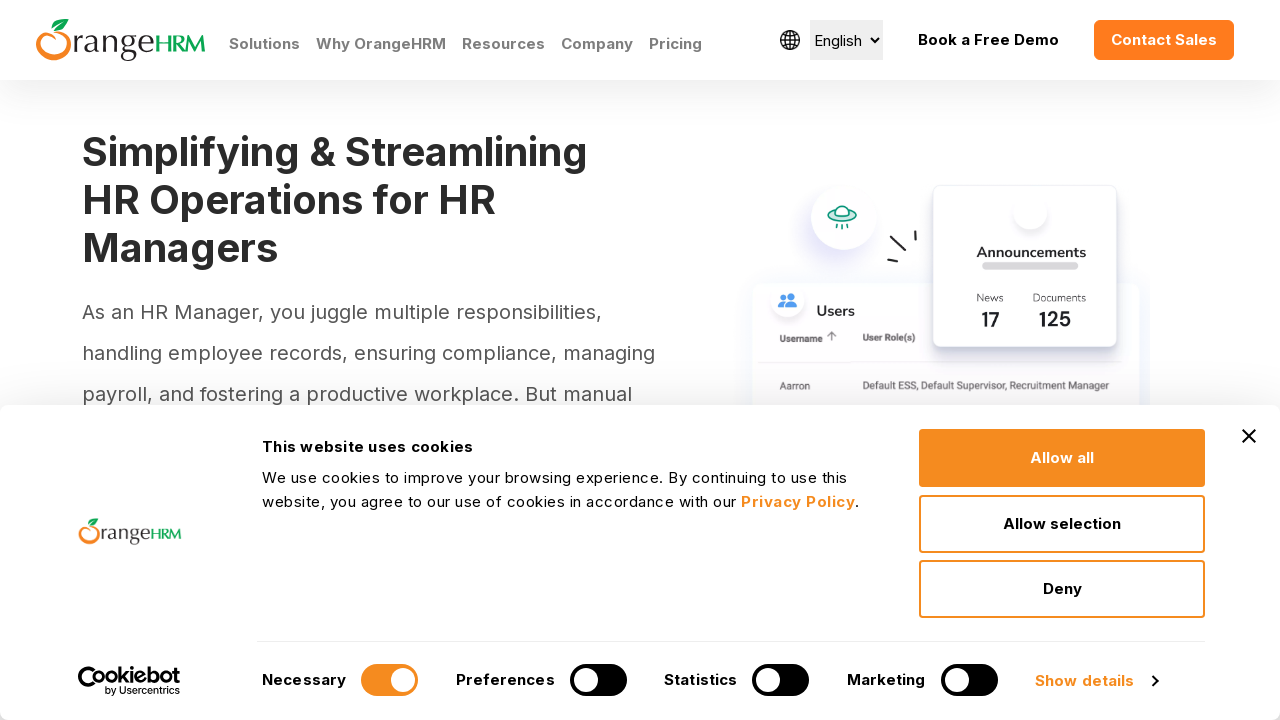

Retrieved page title: Solutions for HR Managers | HR Software | HRMS | OrangeHRM
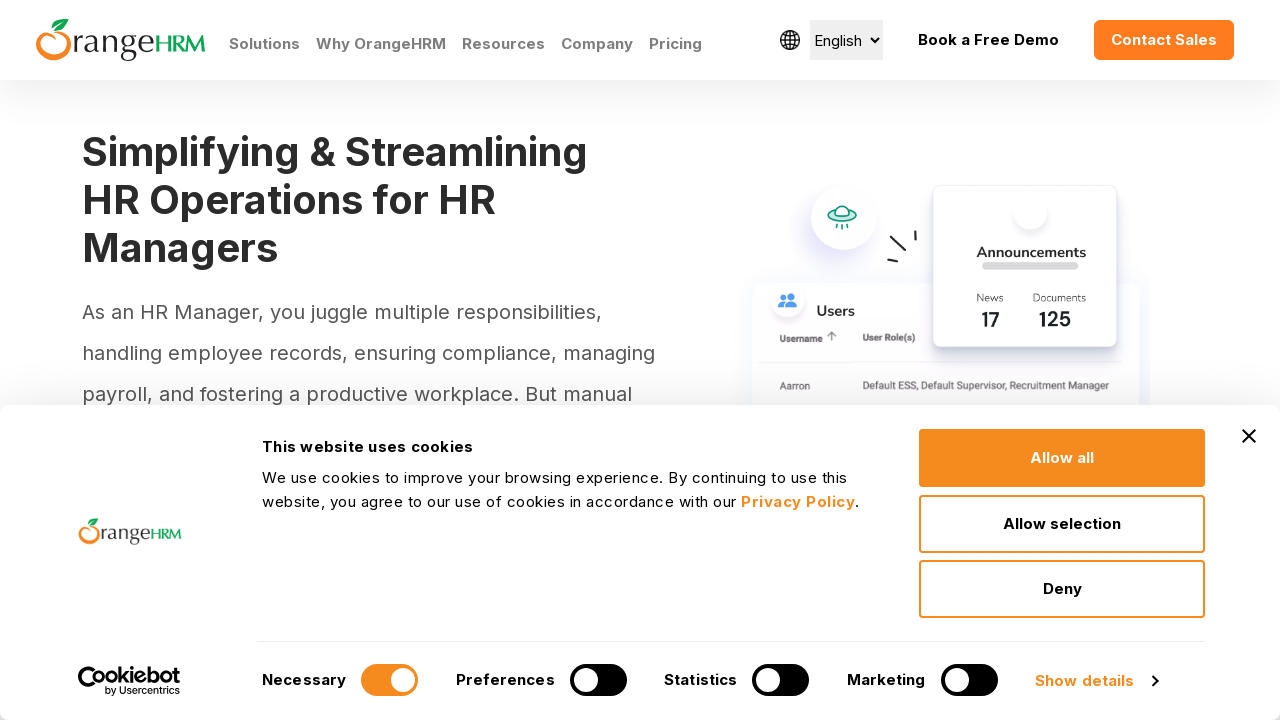

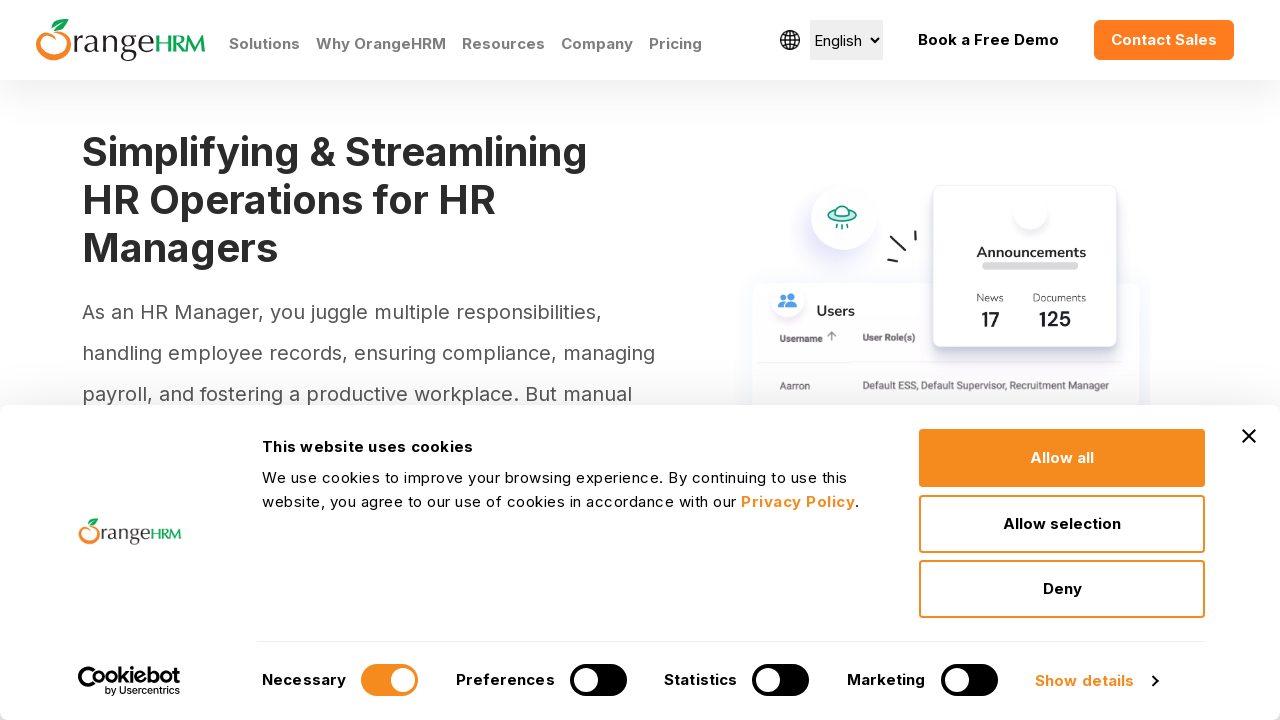